Simple test that navigates to the OrangeHRM demo site and verifies the page loads successfully

Starting URL: https://opensource-demo.orangehrmlive.com

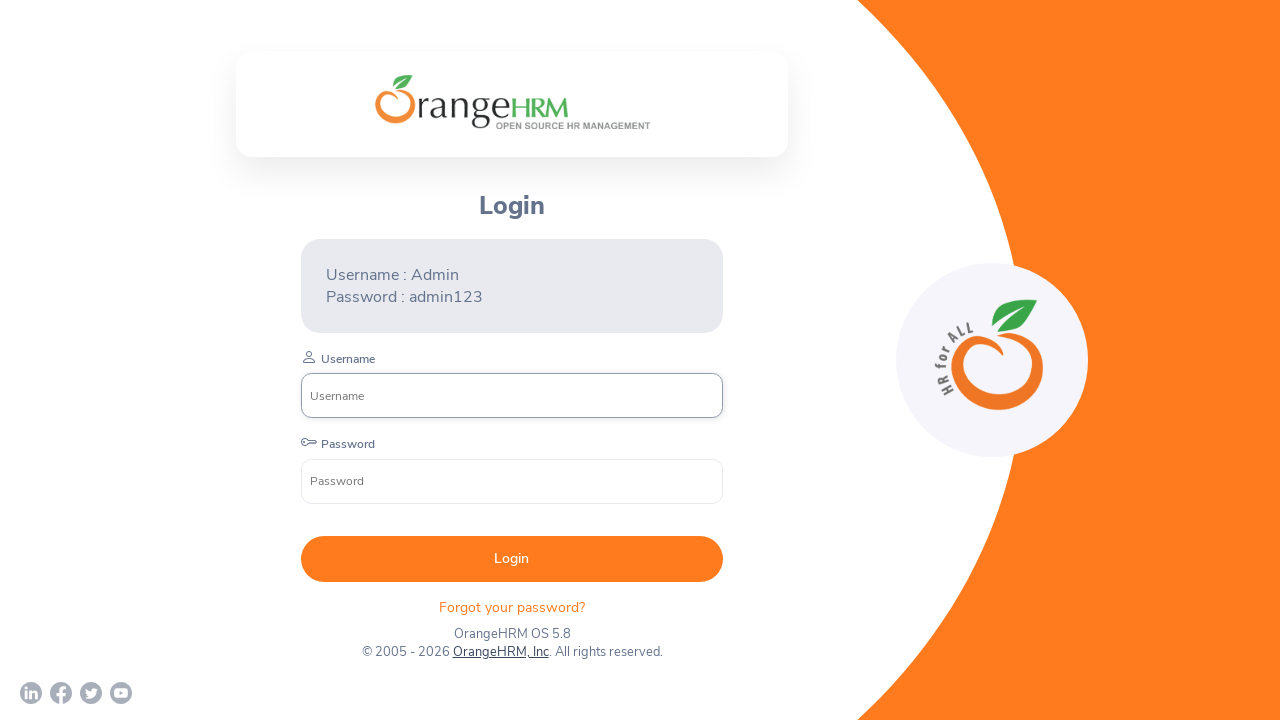

Waited for page to reach networkidle state
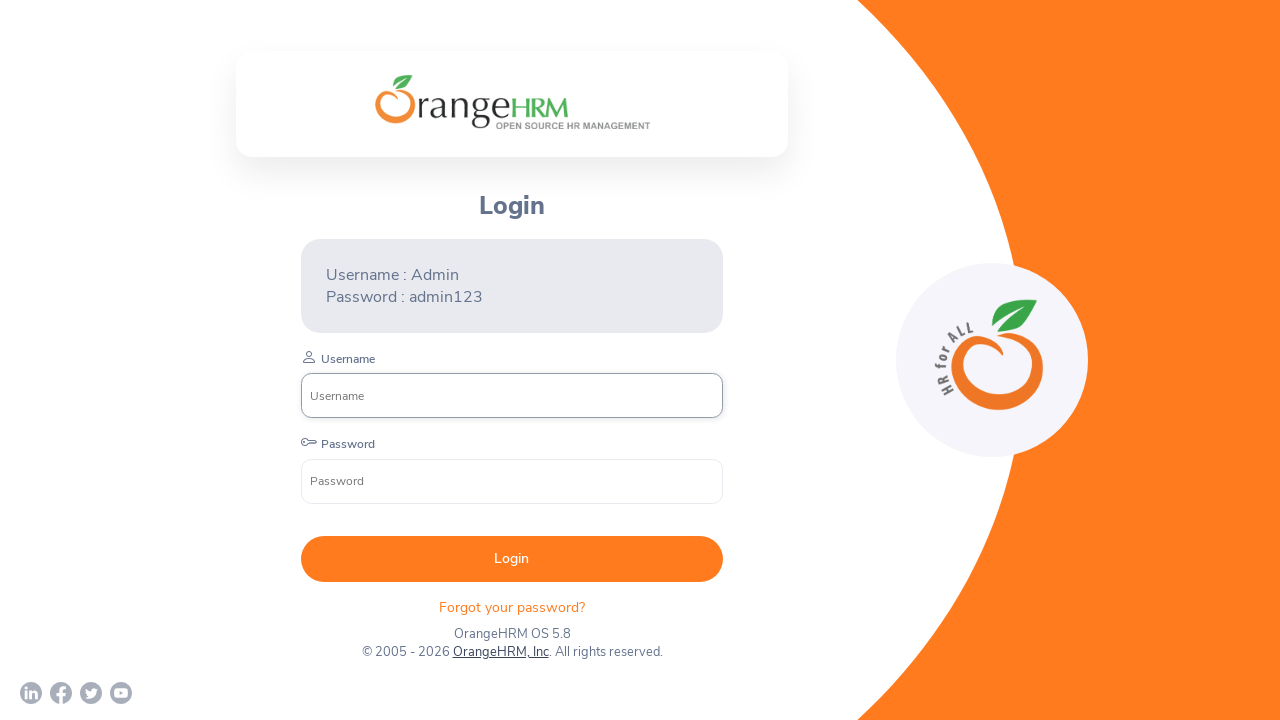

Verified body element is present on page
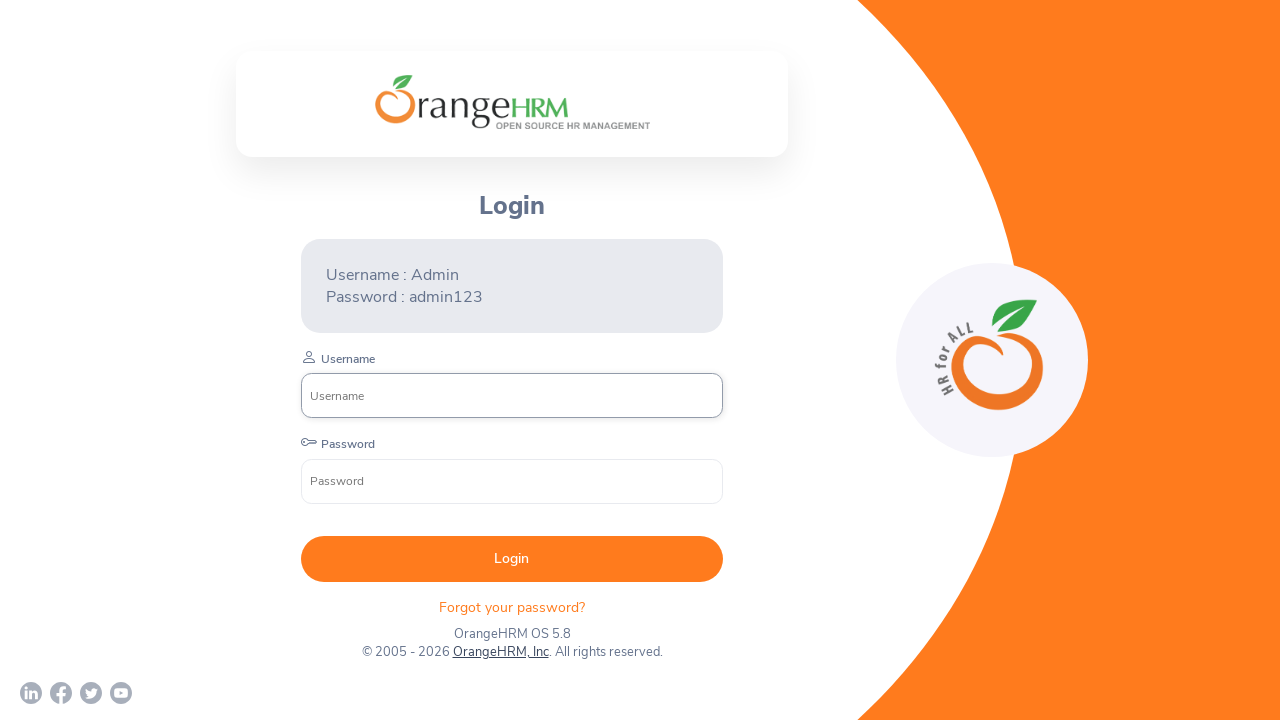

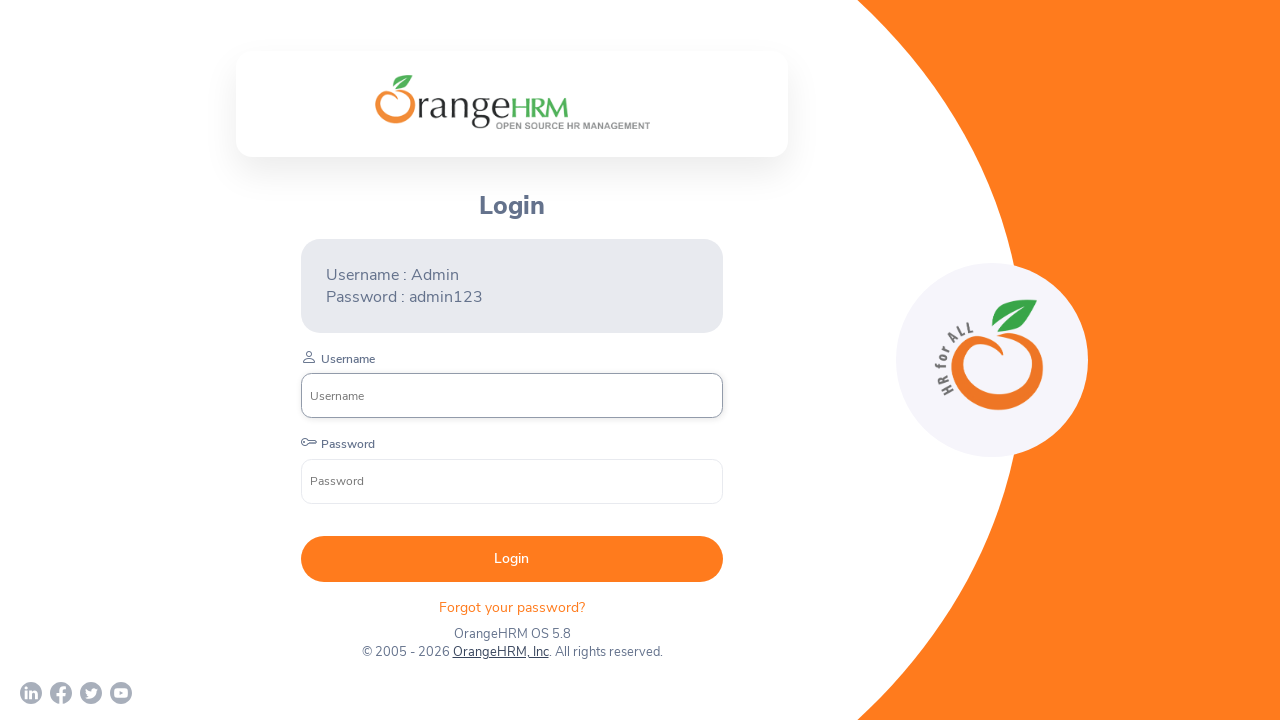